Tests navigation to the registration page by clicking the registration link and verifying that the registration form is displayed.

Starting URL: https://qa.koel.app/

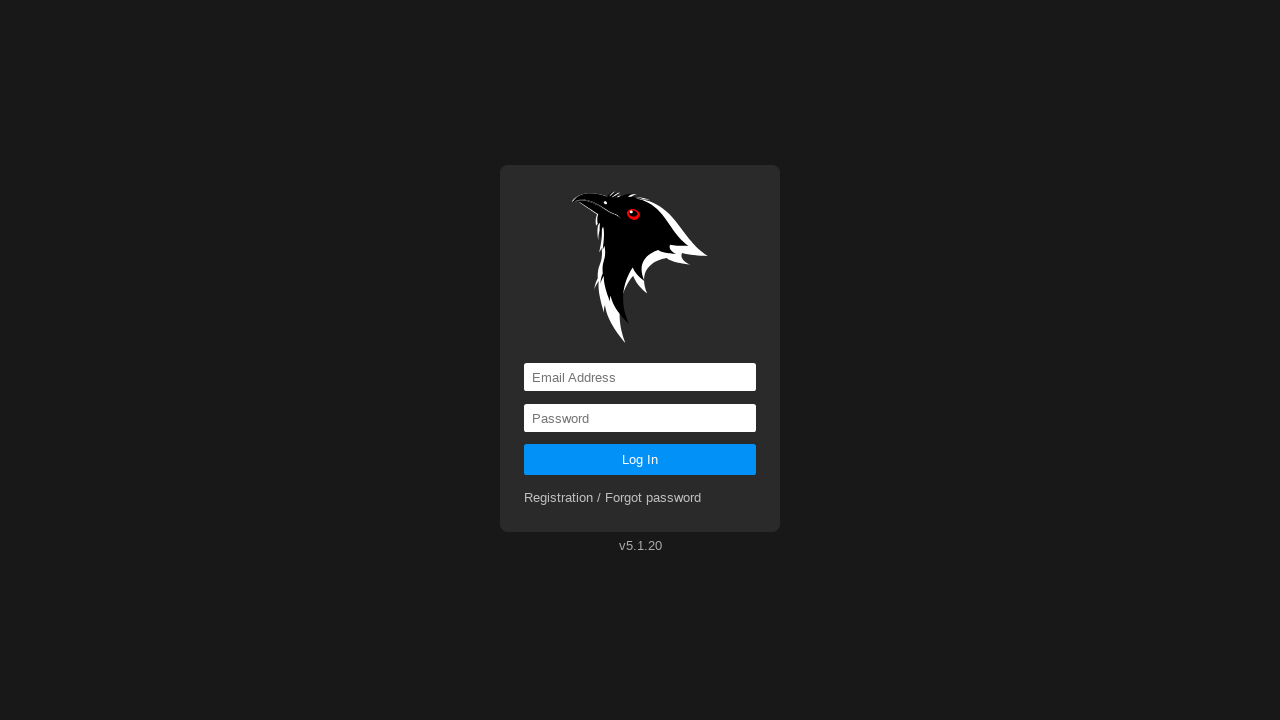

Registration link is visible on the page
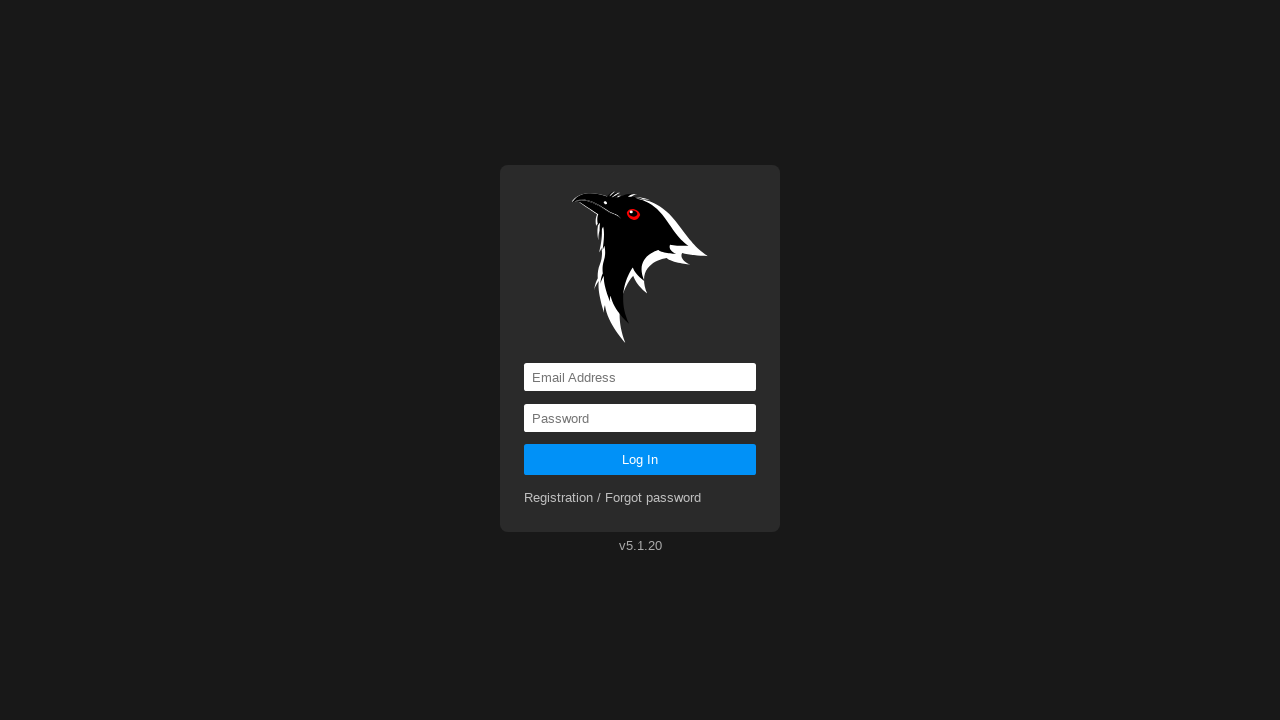

Clicked on registration link at (613, 498) on a[href='registration']
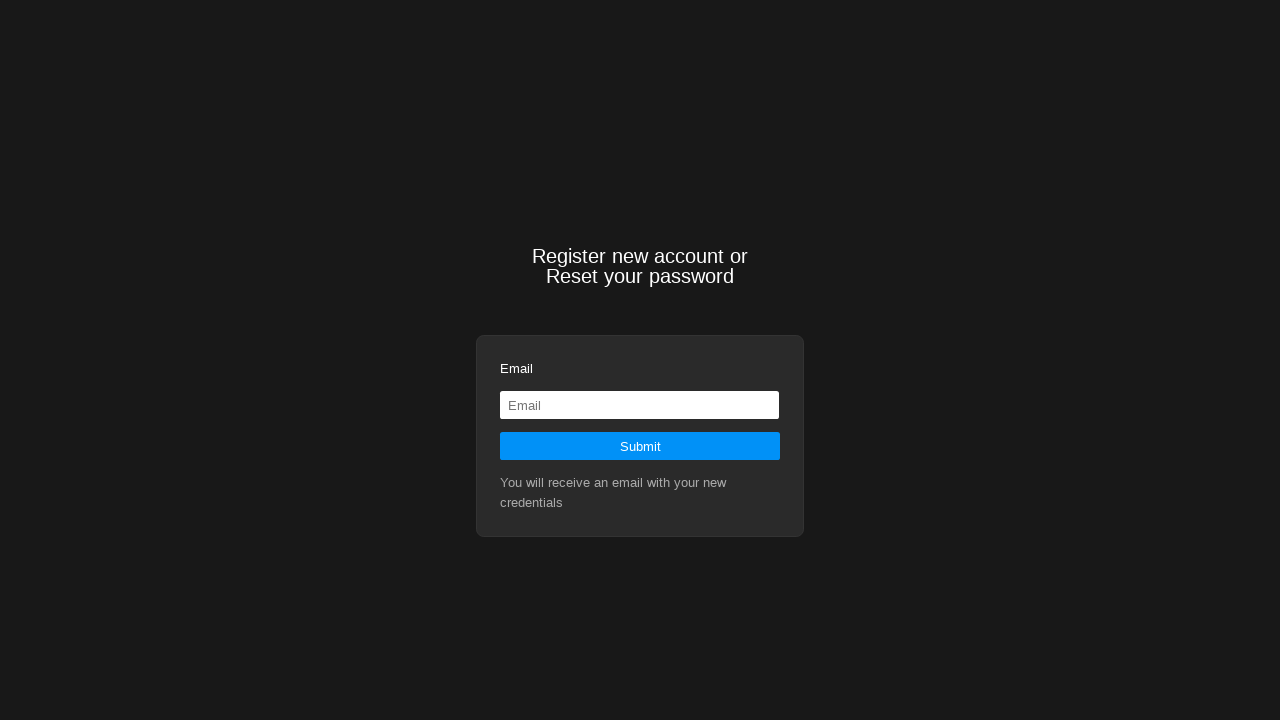

Registration form is displayed
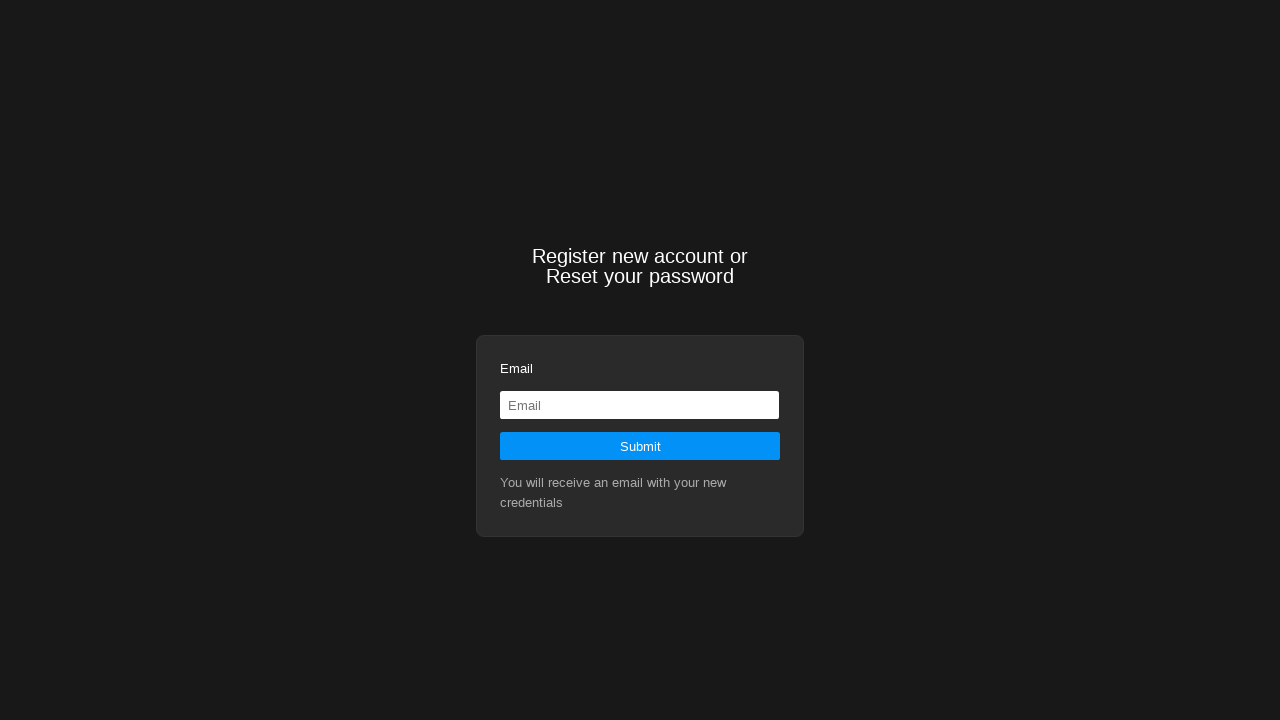

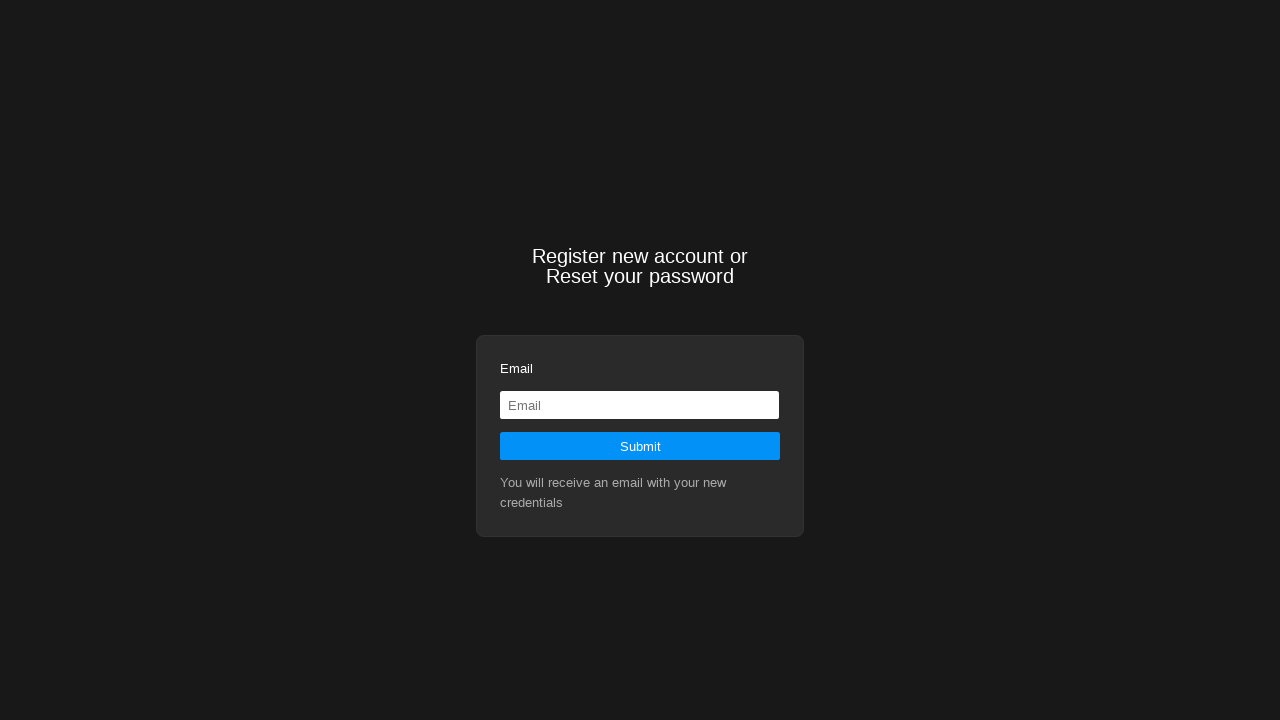